Navigates to a Stepik online course lesson page and waits for the content to load

Starting URL: https://stepik.org/lesson/25969/step/8

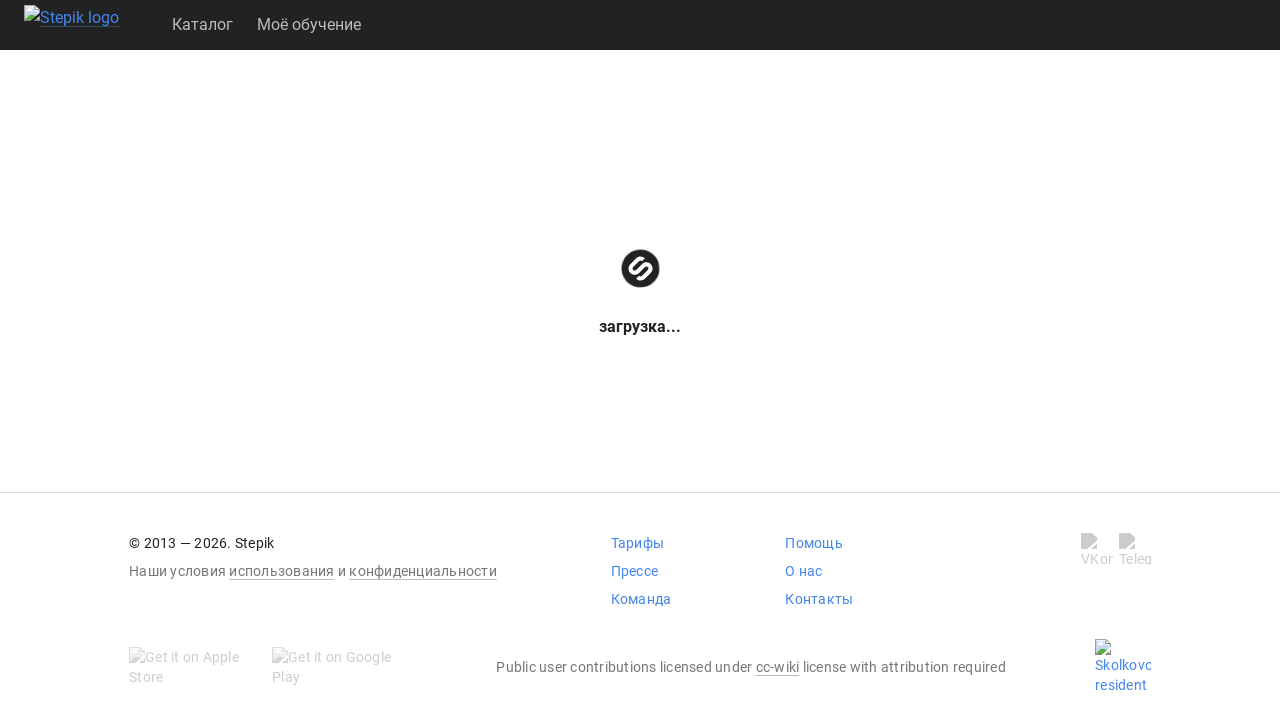

Waited for network idle state to indicate page fully loaded
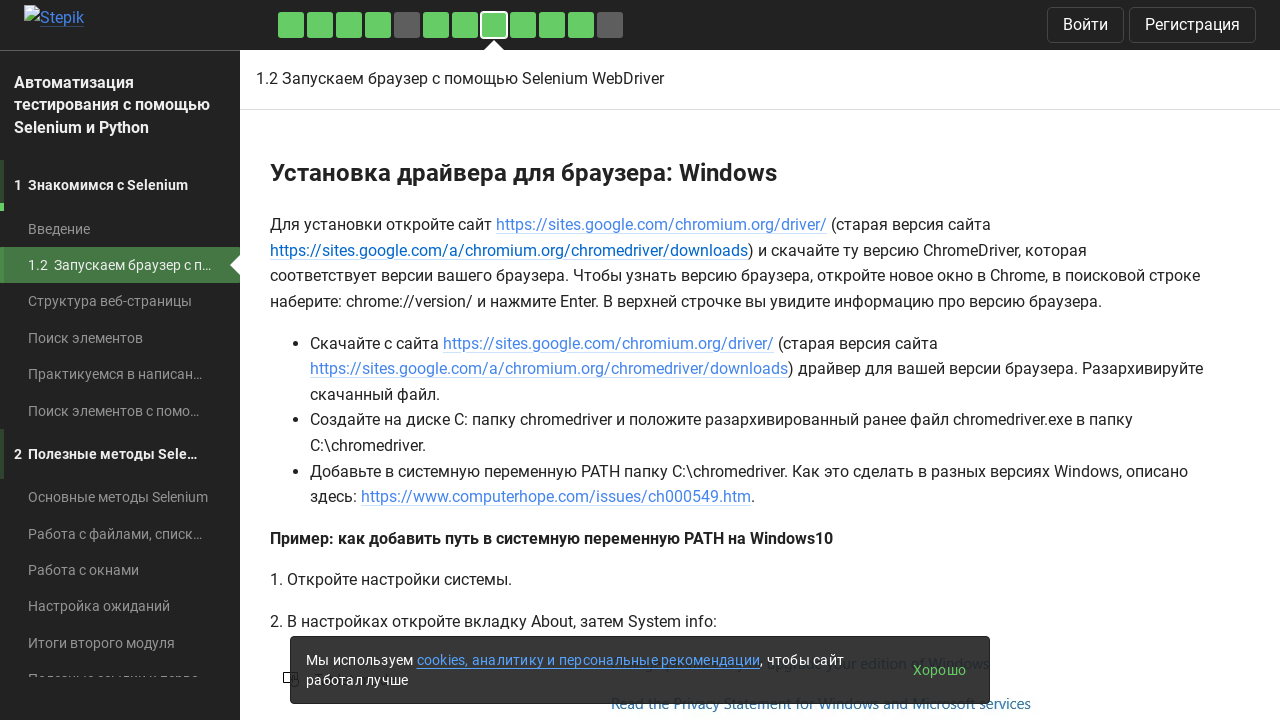

Step content container loaded and became visible
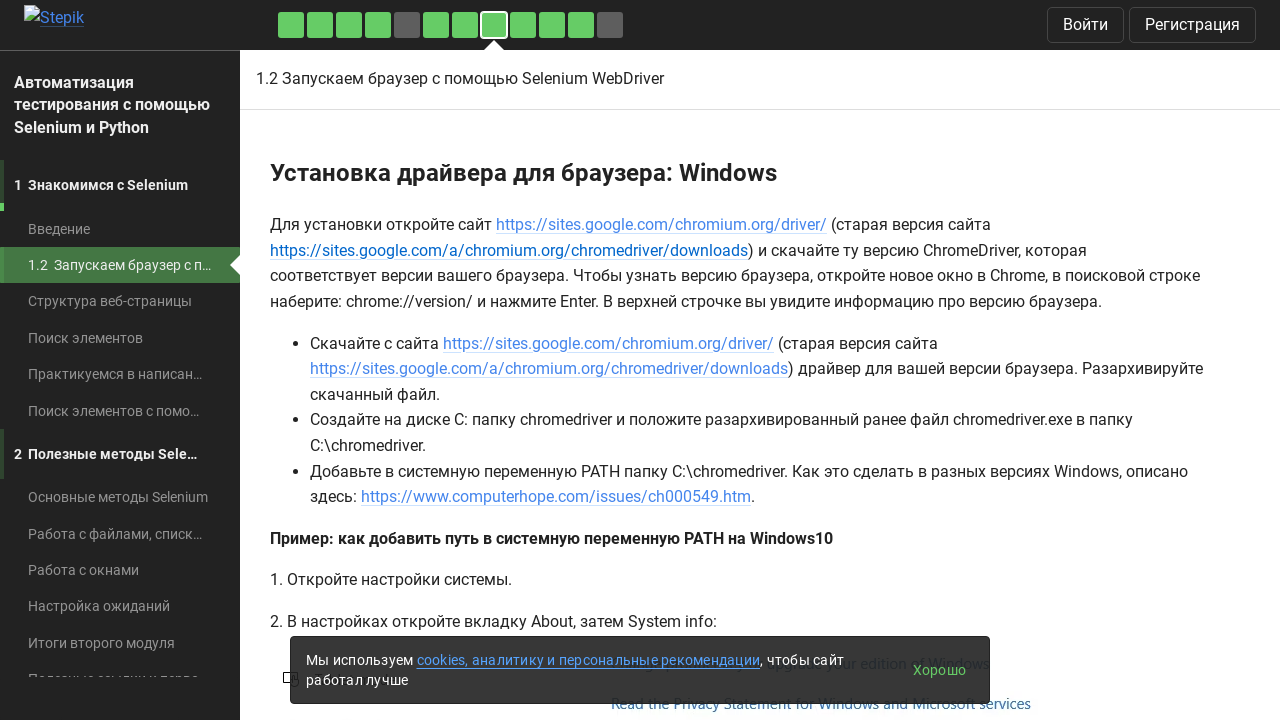

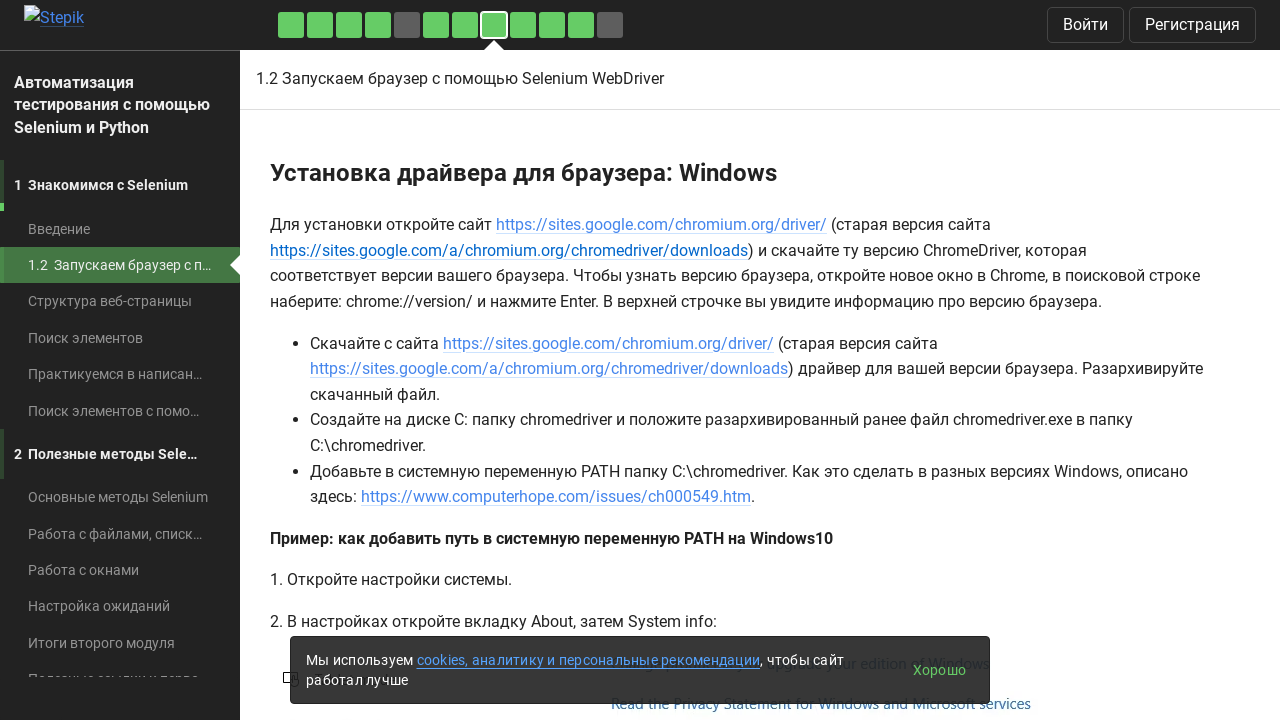